Verifies name and email fields are displayed on checkout page

Starting URL: https://demo.midtrans.com/

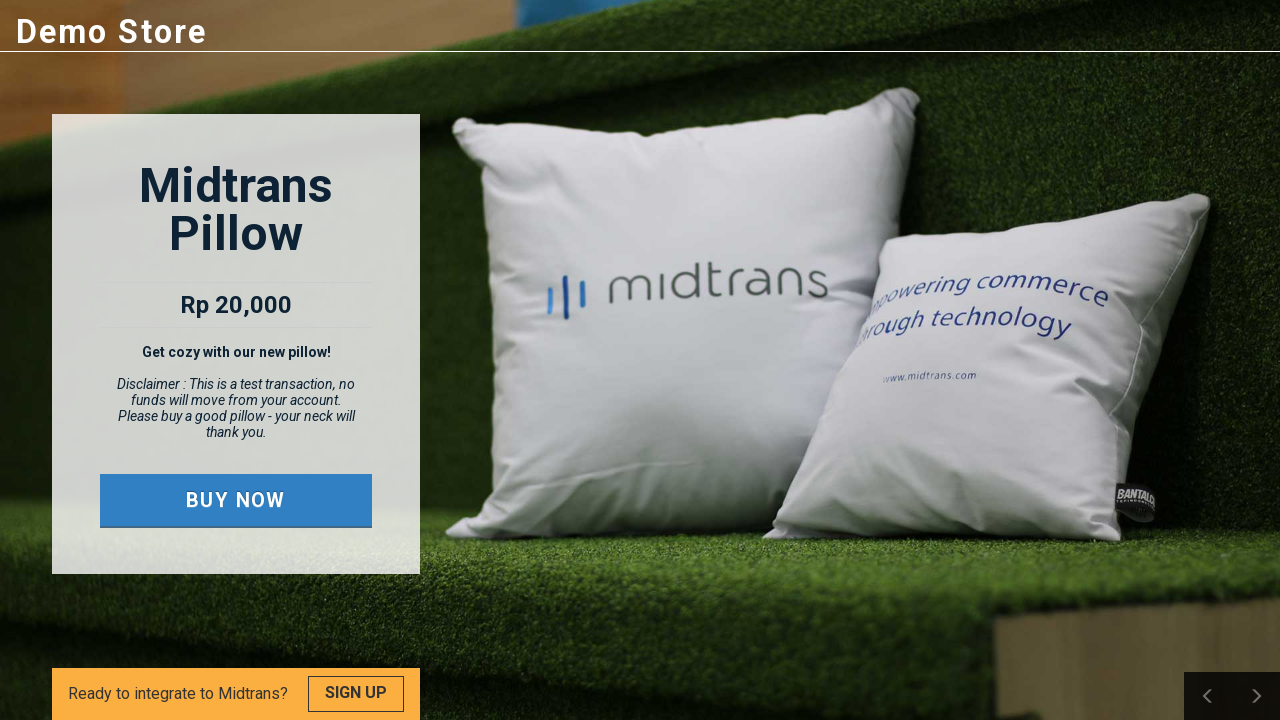

Clicked BUY NOW button at (236, 500) on text=BUY NOW
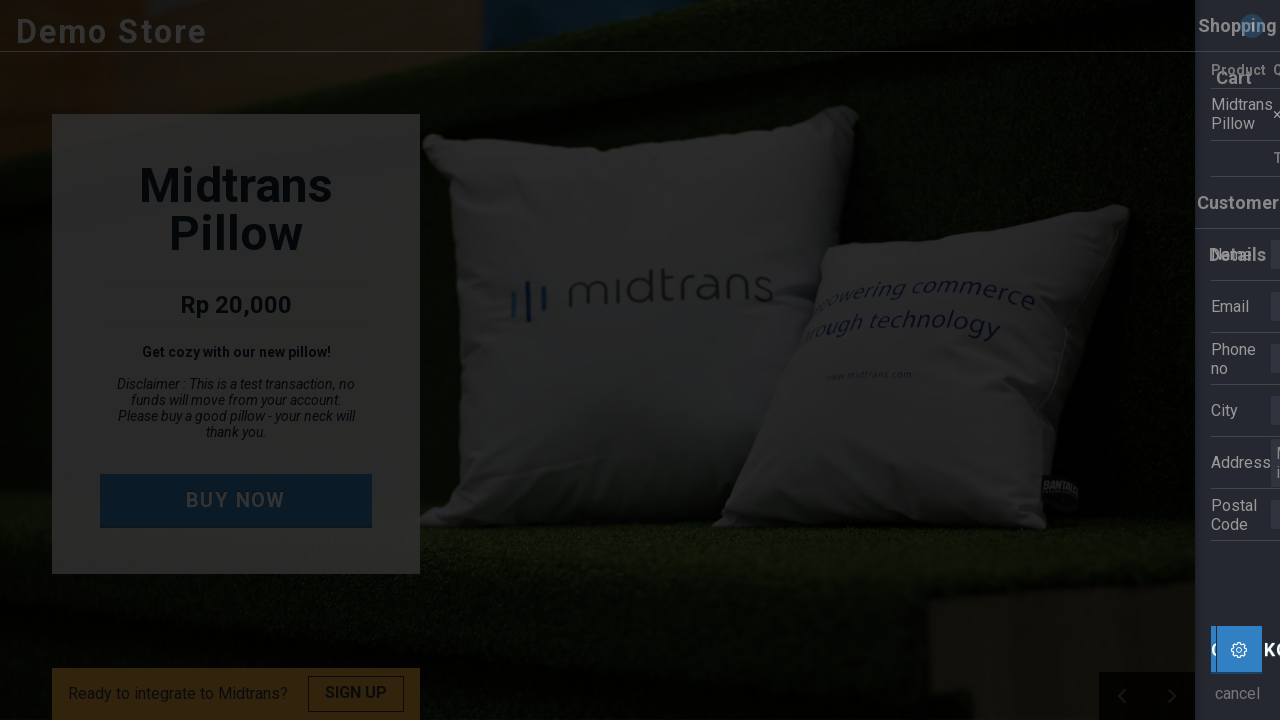

Clicked CHECKOUT button at (1064, 649) on text=CHECKOUT
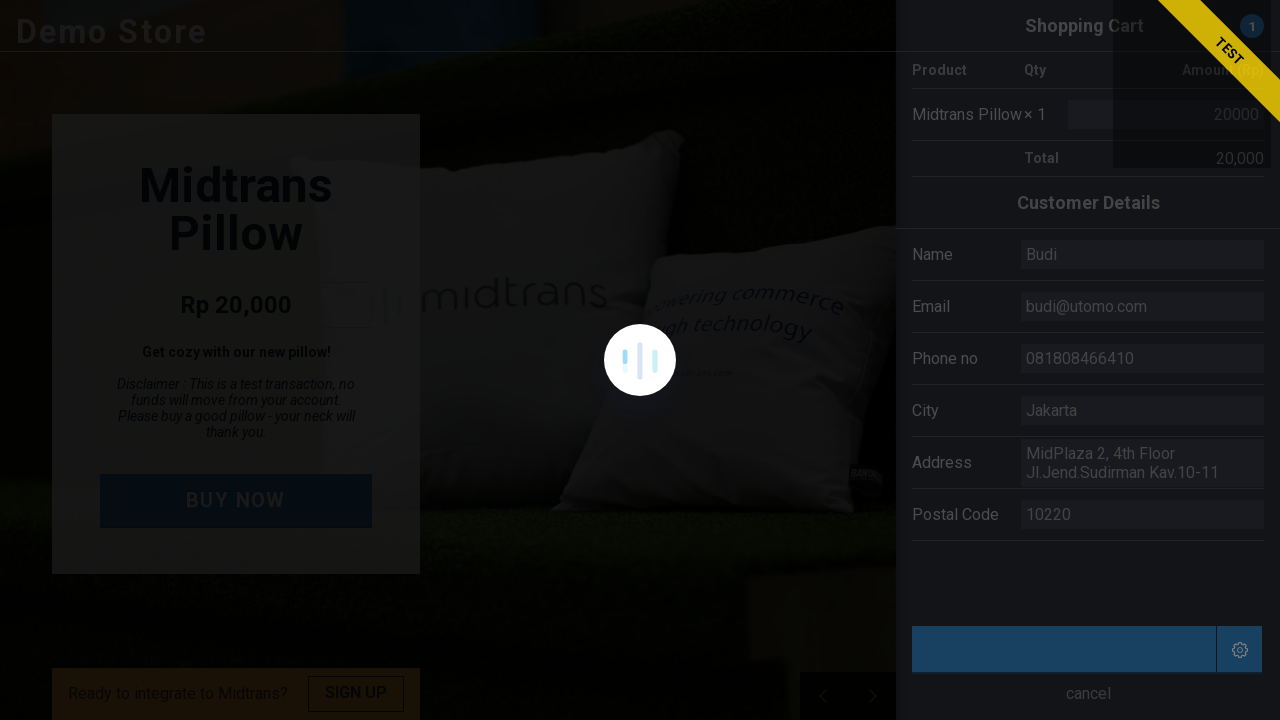

Checkout page loaded and name/email fields are displayed
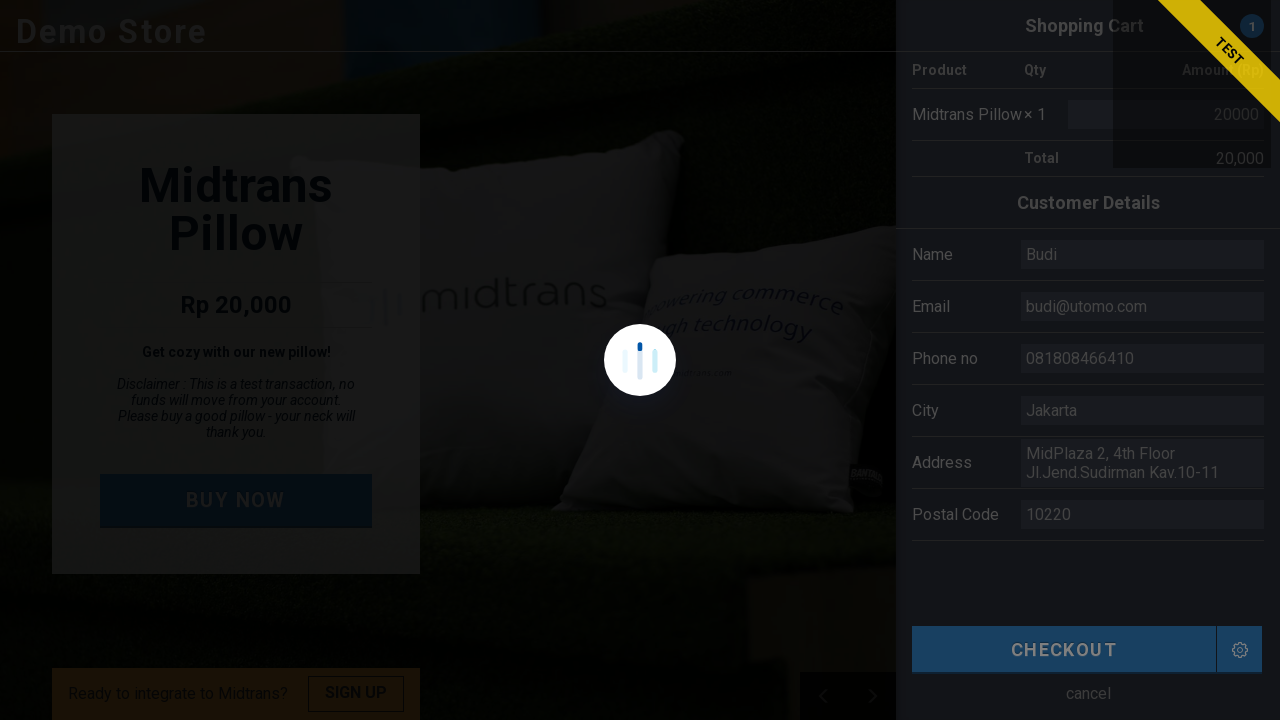

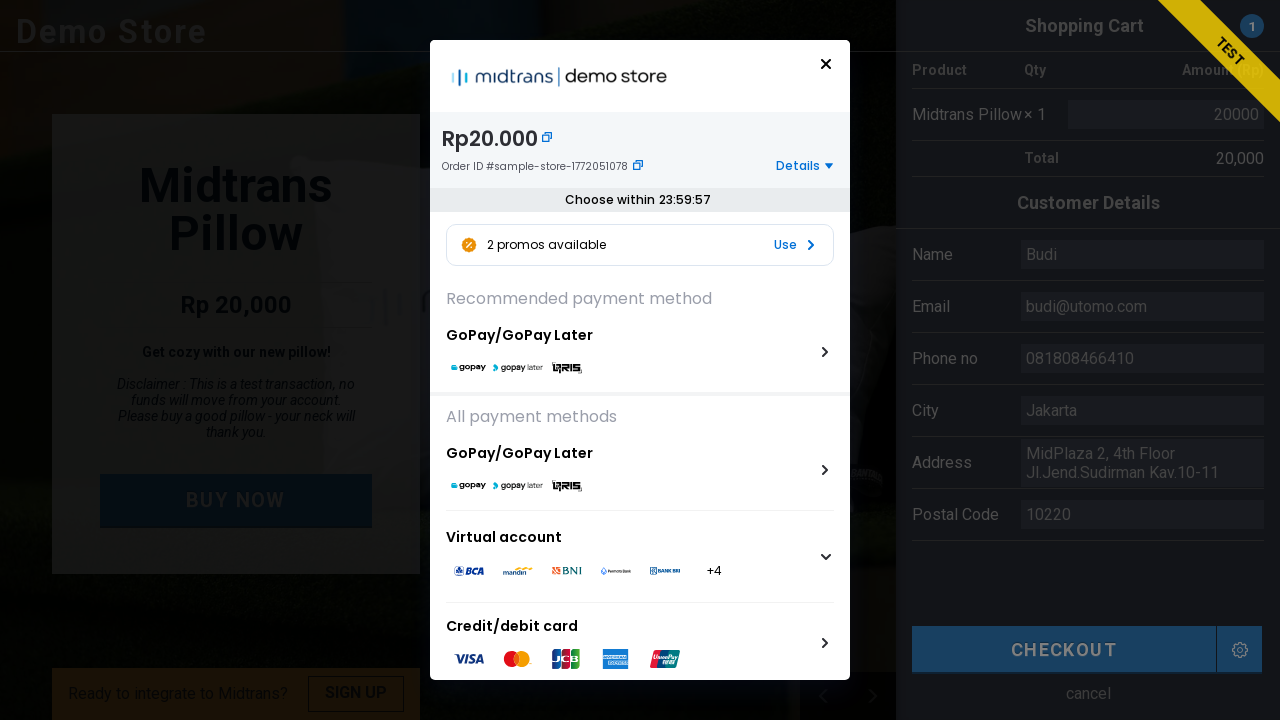